Navigates to the JavaScript Alerts page by clicking the JavaScript Alerts link on the welcome page

Starting URL: http://the-internet.herokuapp.com/

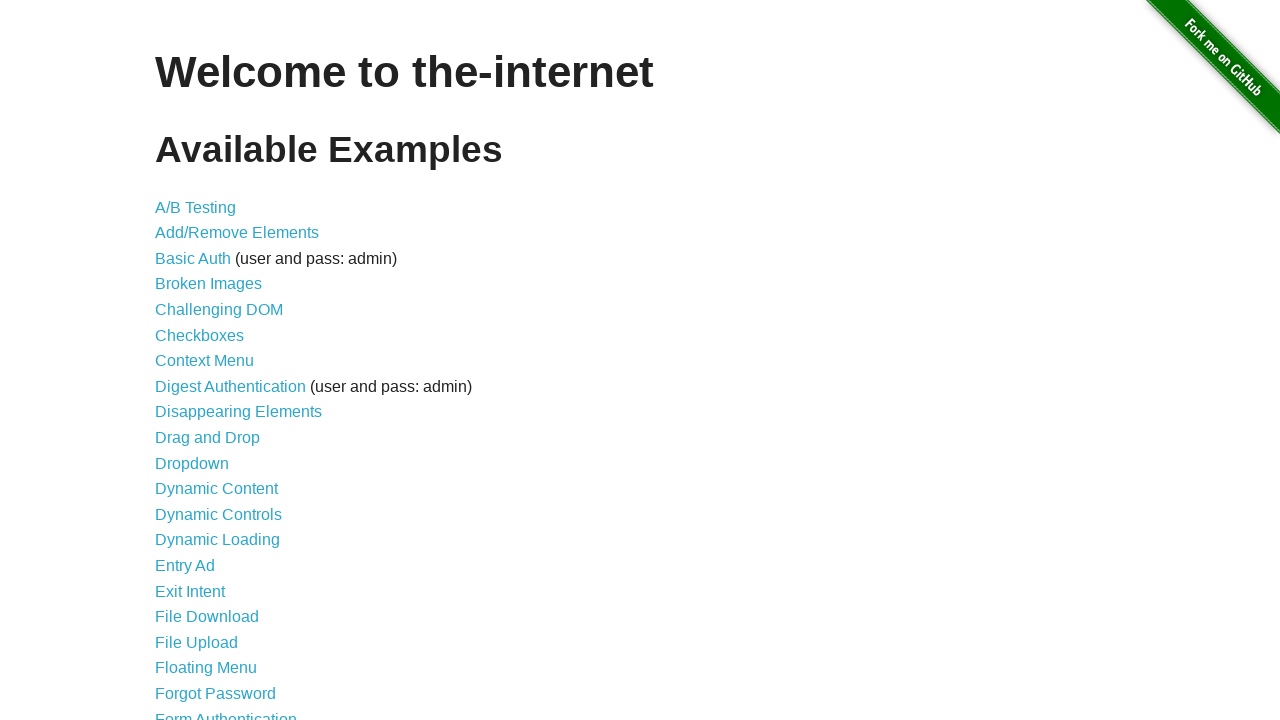

Clicked JavaScript Alerts link on welcome page at (214, 361) on text=JavaScript Alerts
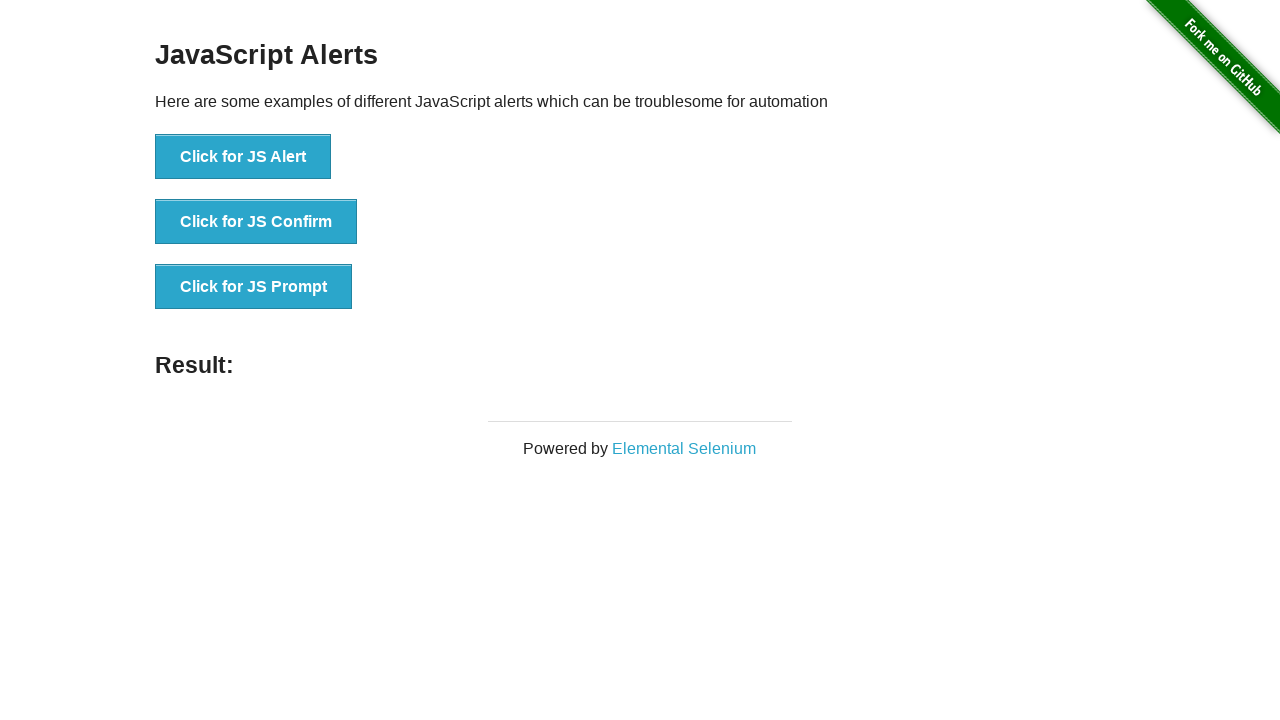

JavaScript Alerts page loaded successfully
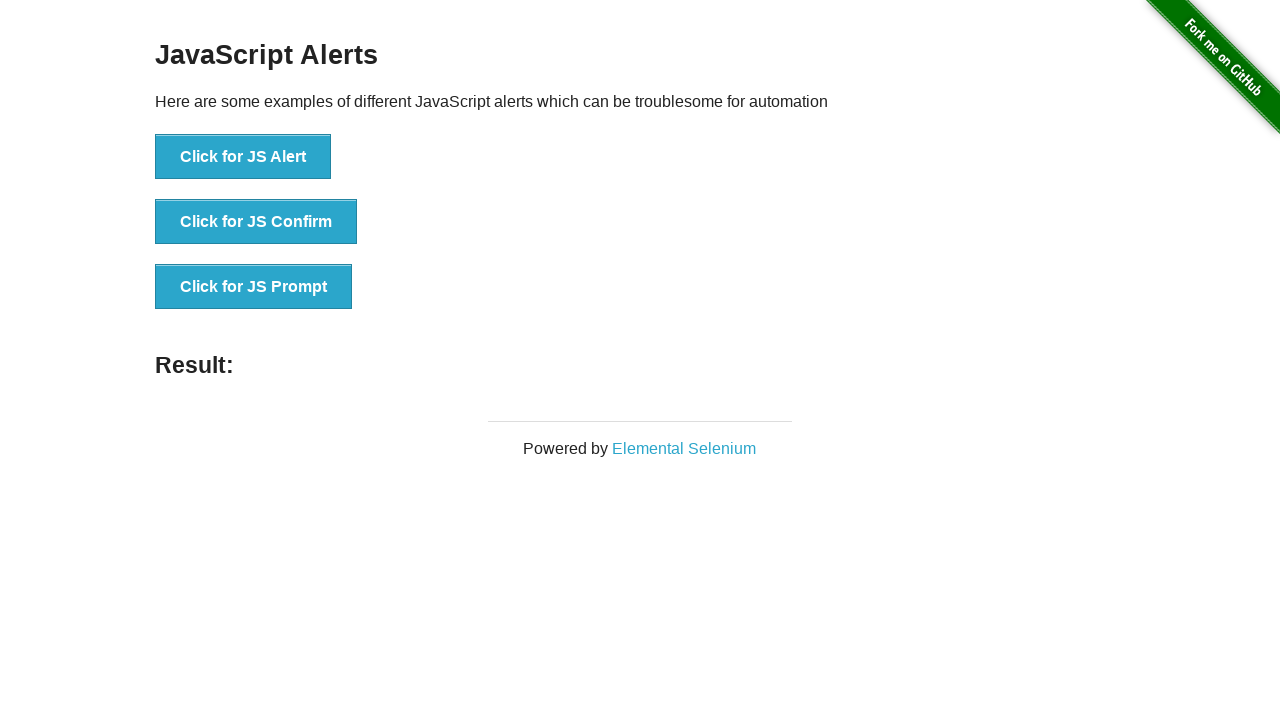

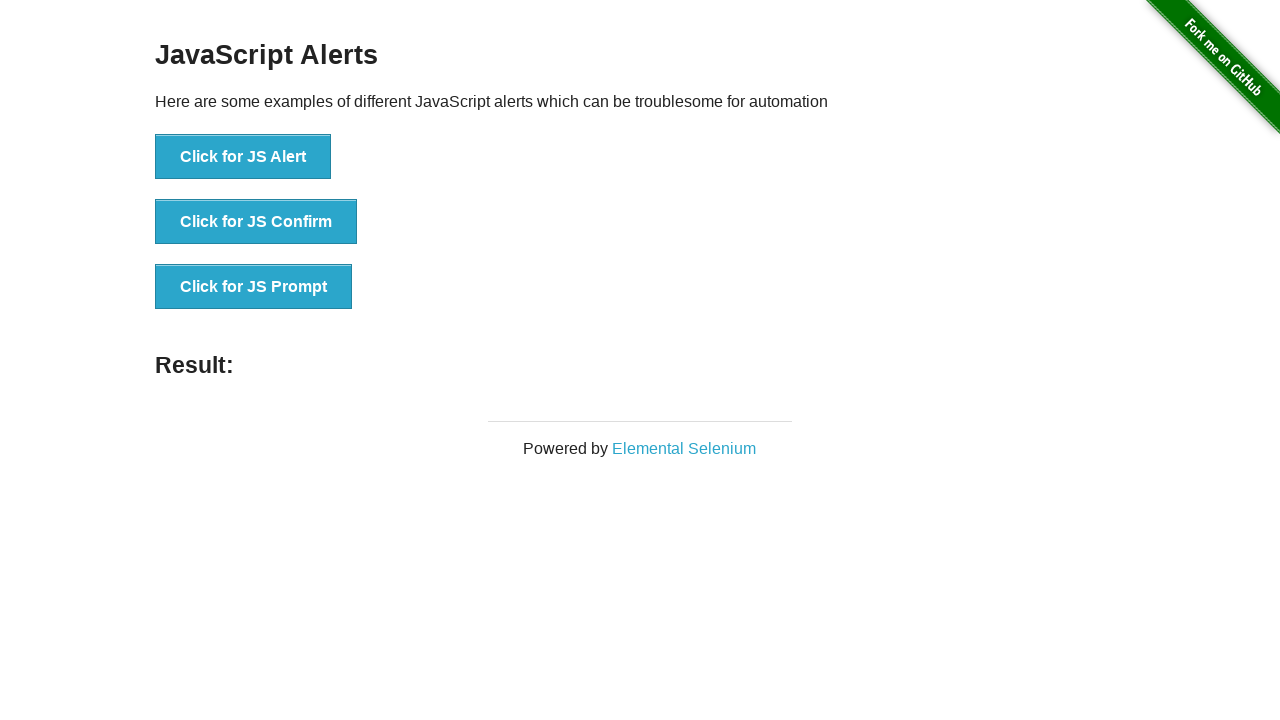